Verifies that the browser successfully navigates to the CoinMarketCap homepage by checking the current URL

Starting URL: https://coinmarketcap.com/

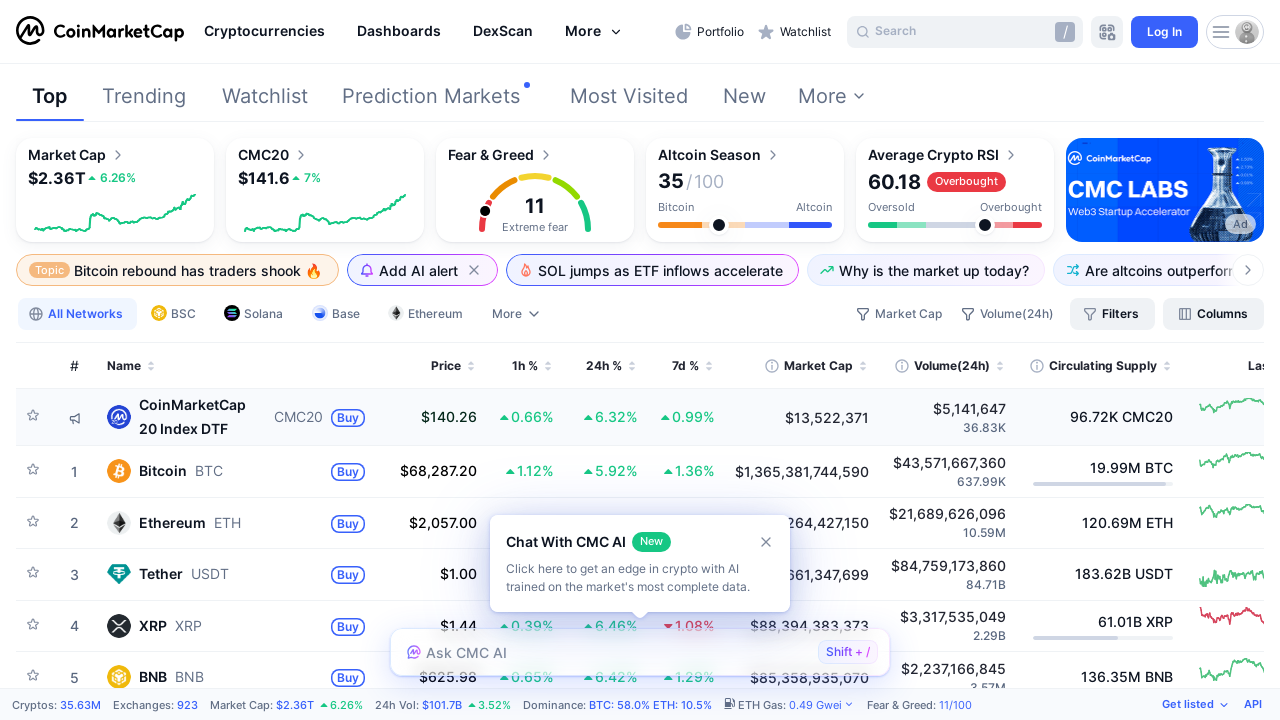

Verified current URL matches CoinMarketCap homepage URL
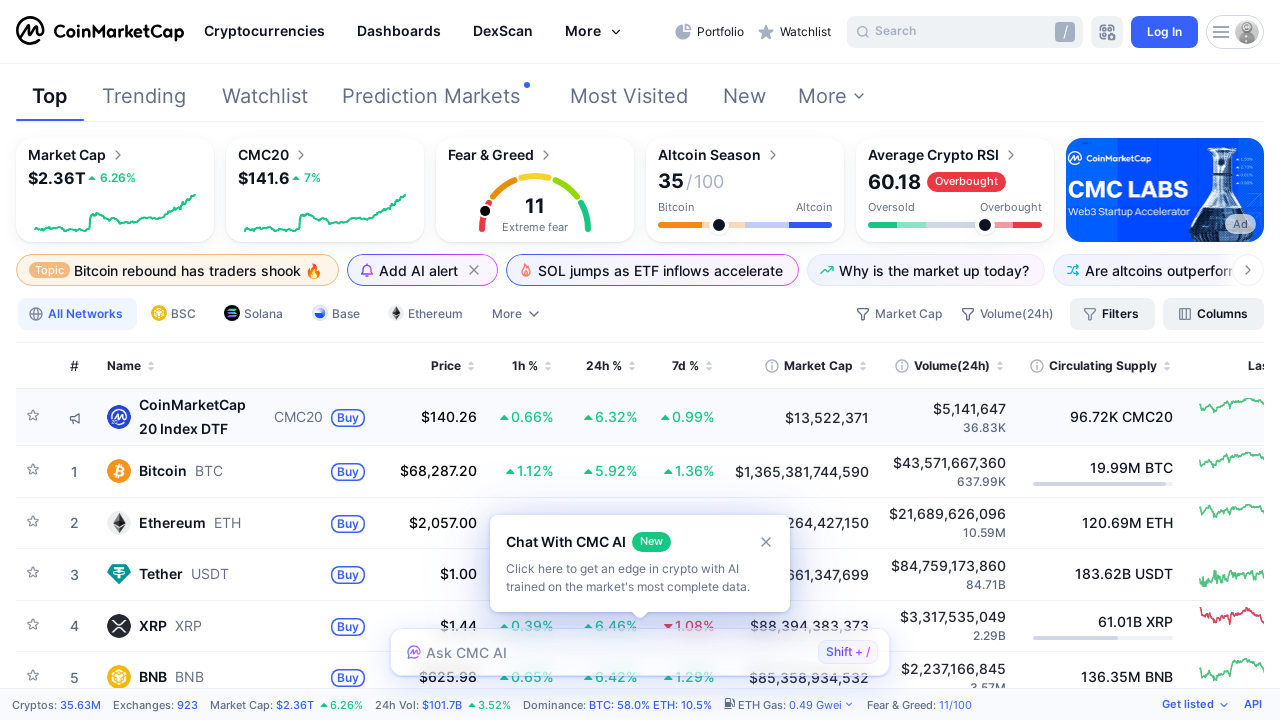

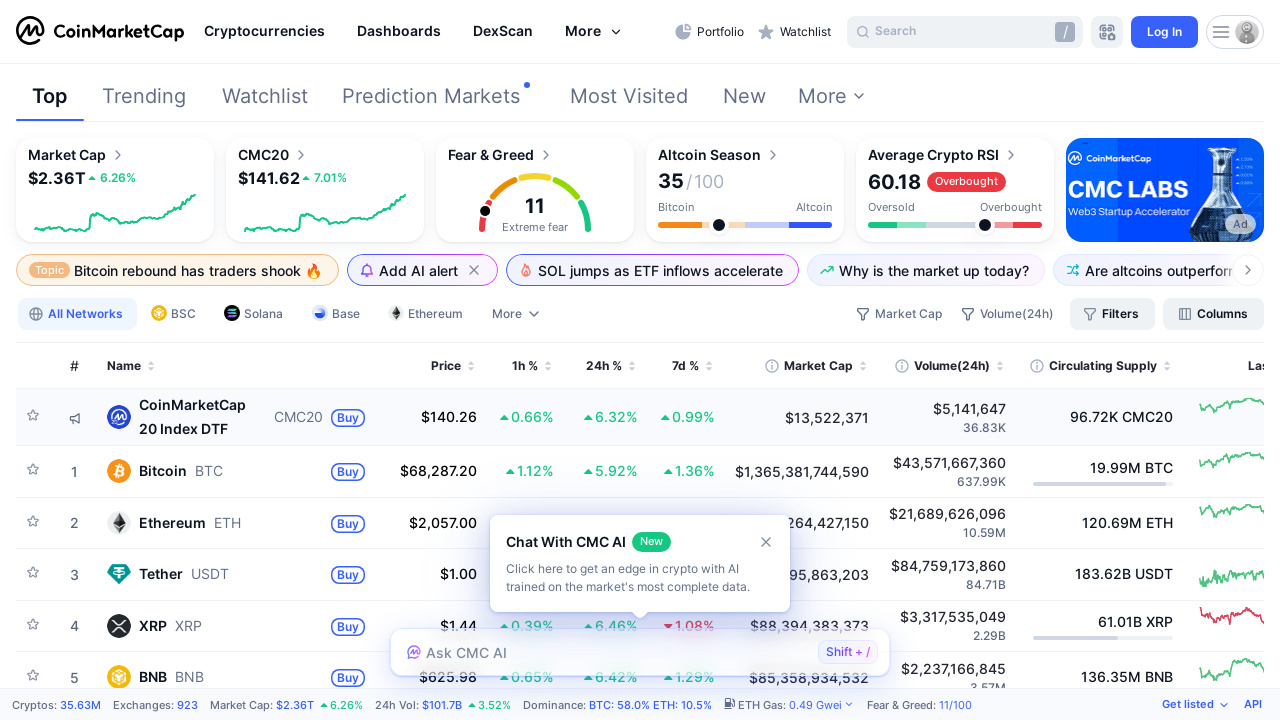